Tests adding an item to the cart by selecting a product, viewing its details, adding it to cart, and navigating to the cart page

Starting URL: https://www.demoblaze.com/

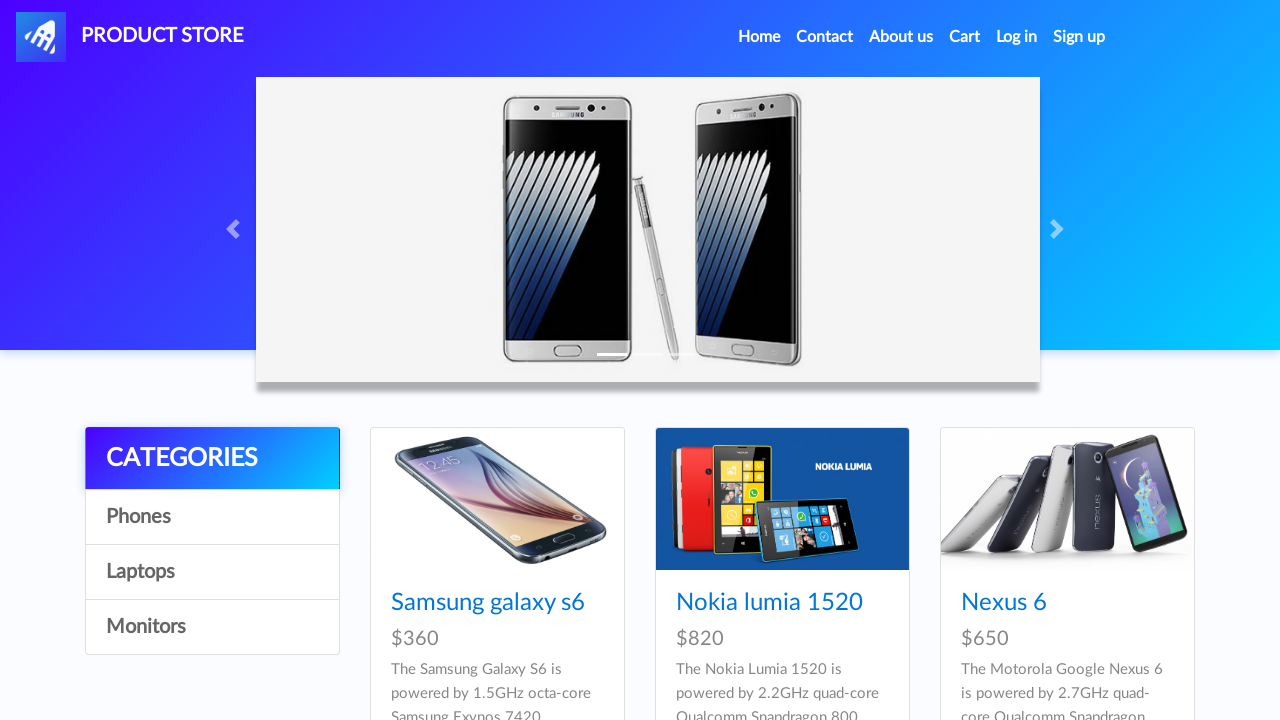

Clicked on Sony vaio i7 product at (1024, 361) on xpath=//*[@id='tbodyid']/div[9]/div/div/h4/a
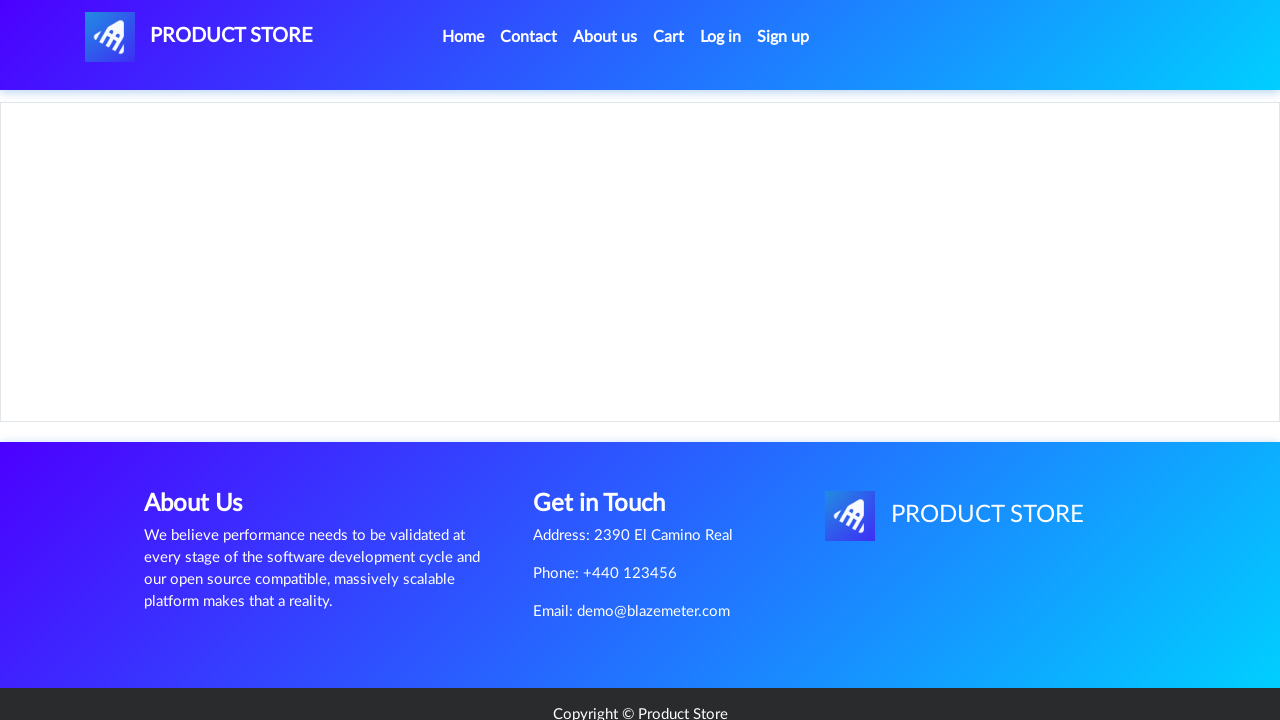

Product detail page loaded
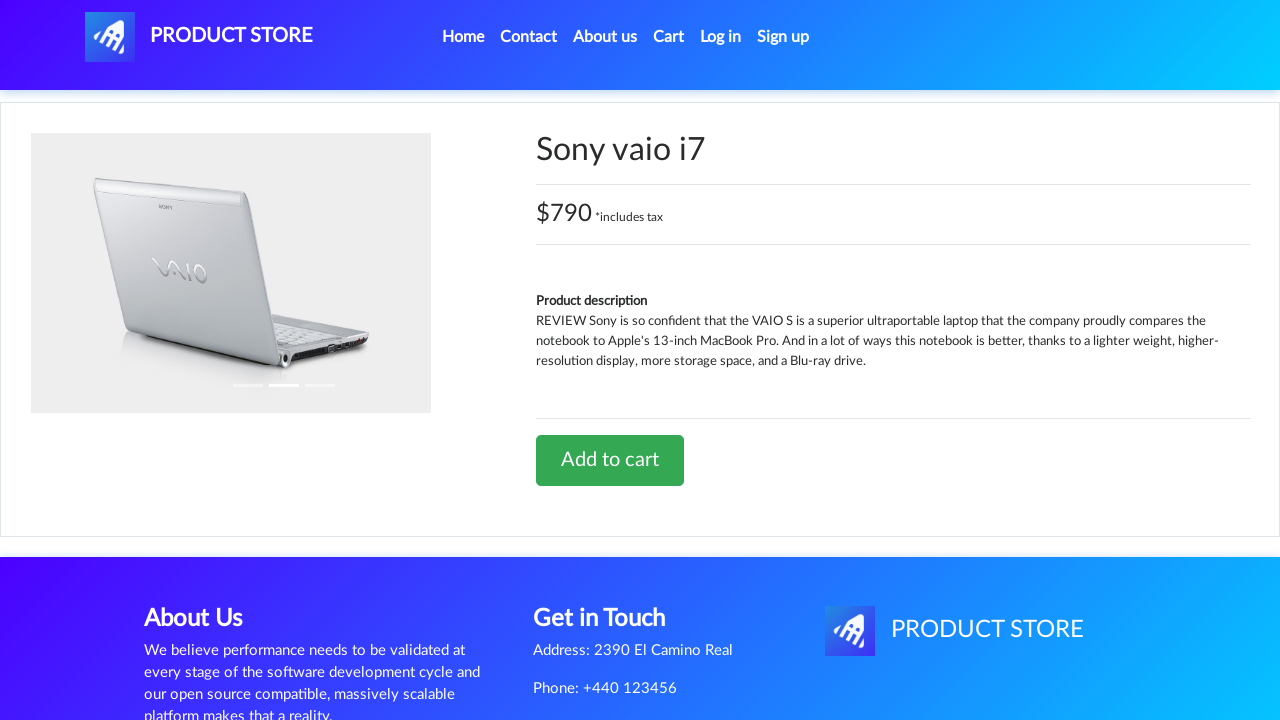

Clicked Add to cart button at (610, 460) on xpath=//*[@id='tbodyid']/div[2]/div/a
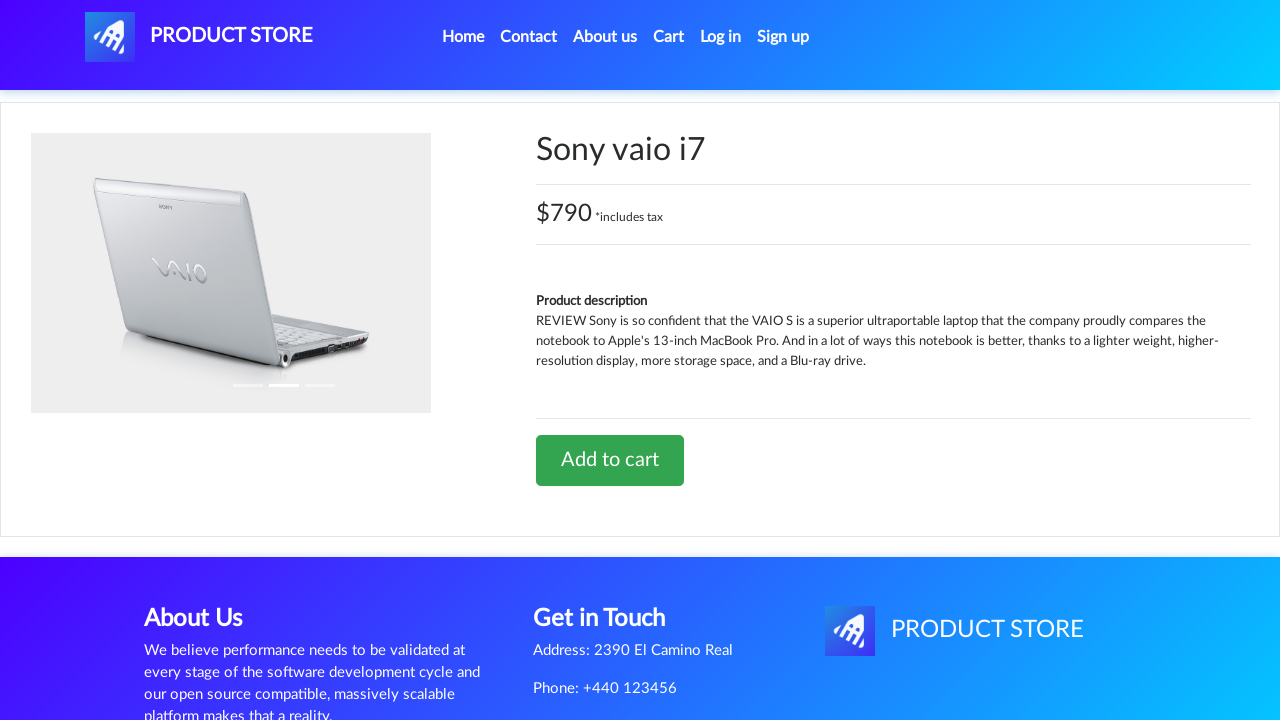

Set up dialog handler to accept alerts
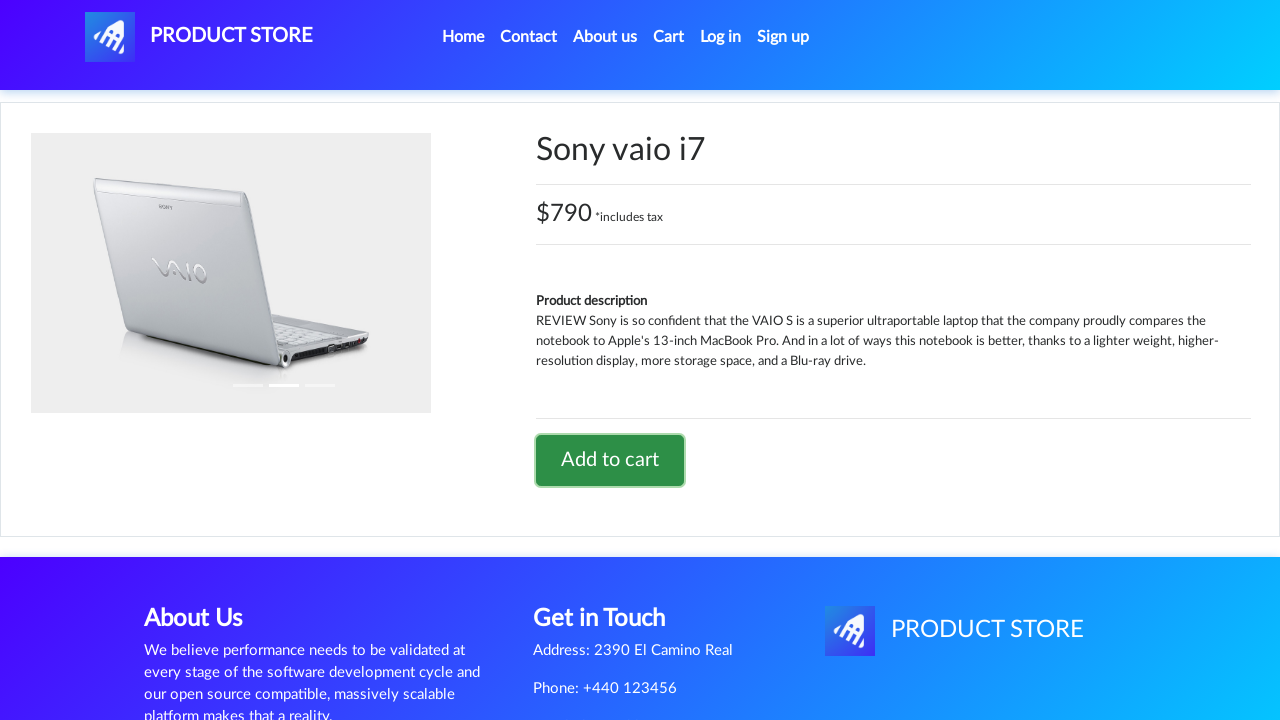

Waited for alert confirmation
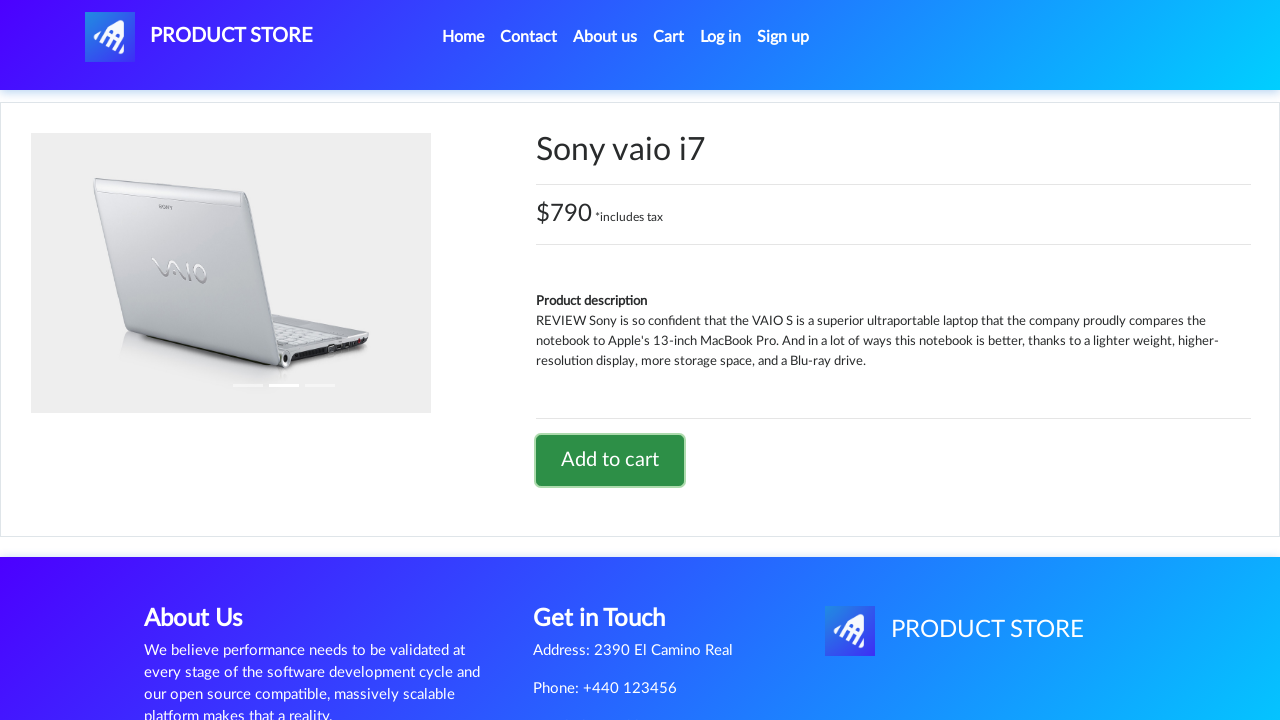

Clicked on Cart link in navigation at (669, 37) on #cartur
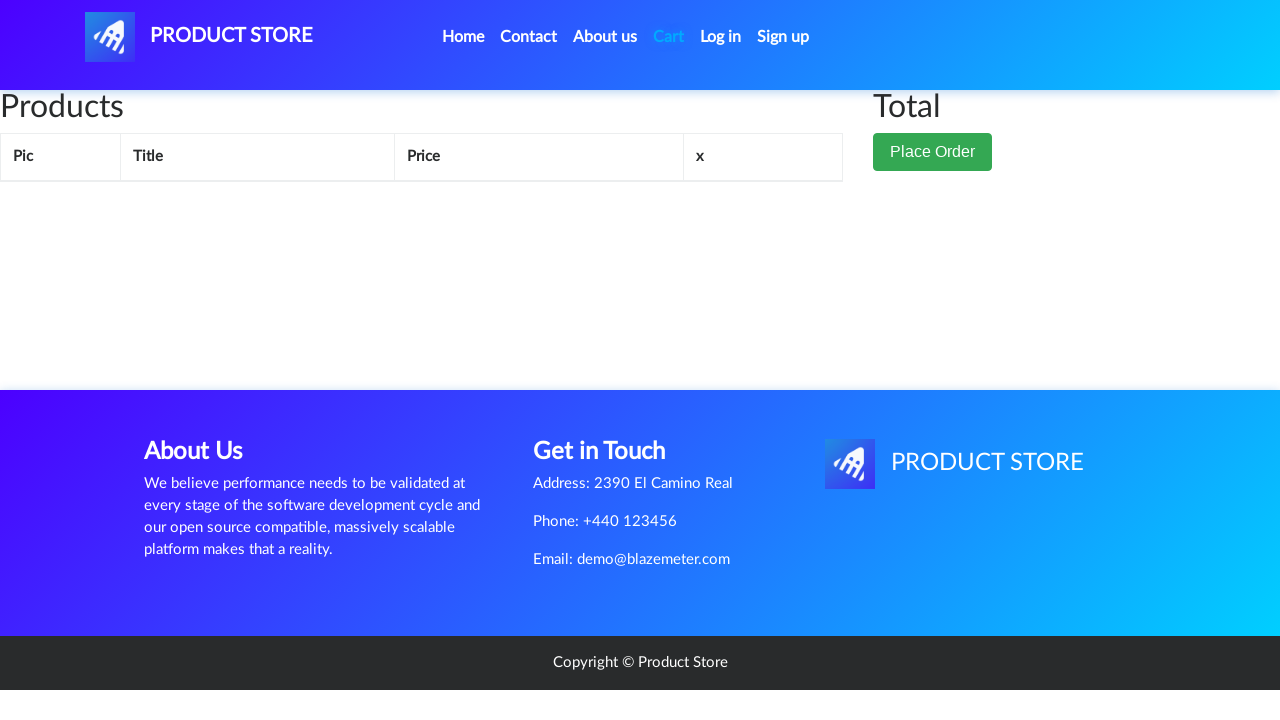

Cart page loaded with product list
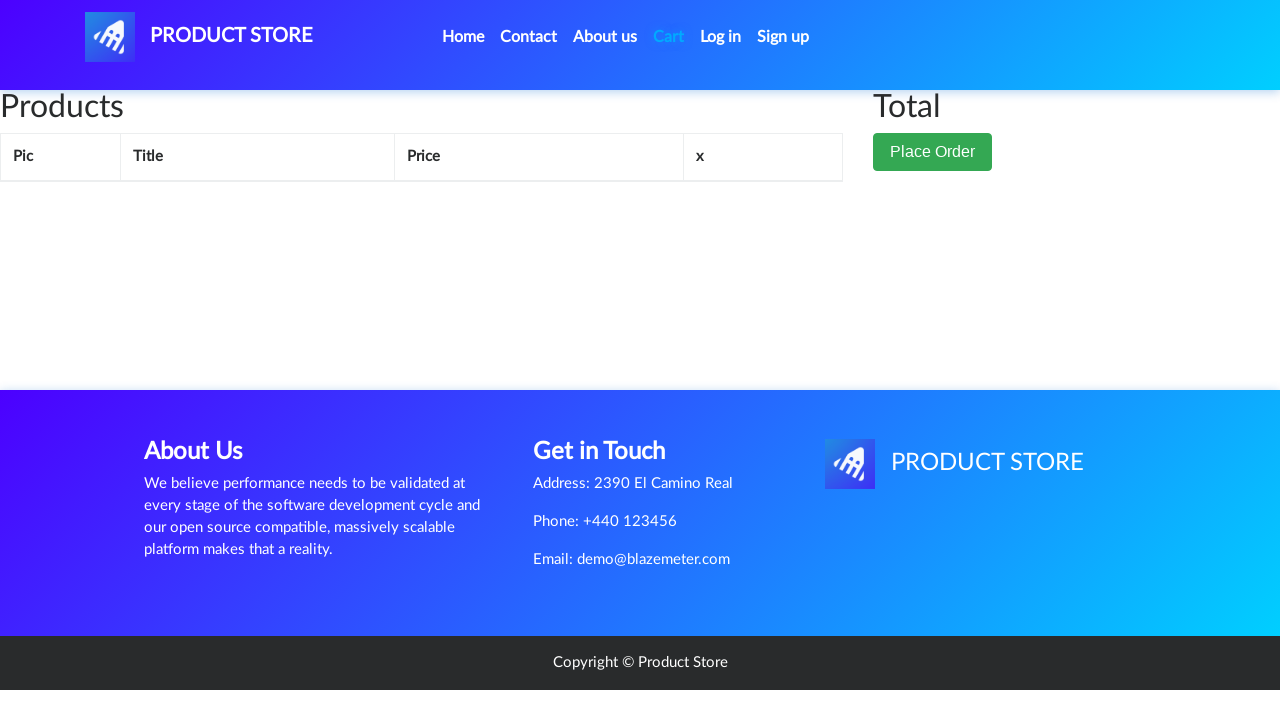

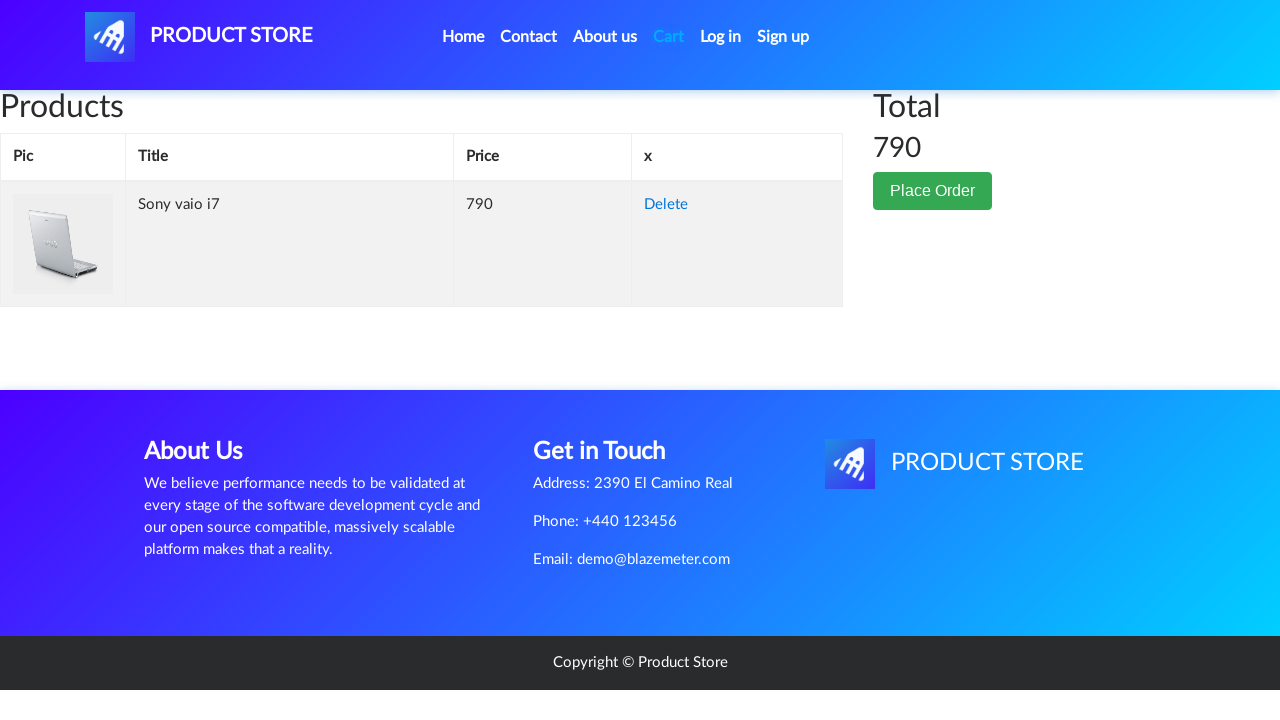